Verifies that the Subject Tuition page has quote sections at mobile viewport

Starting URL: https://myprivatetutoronline.vercel.app/subject-tuition

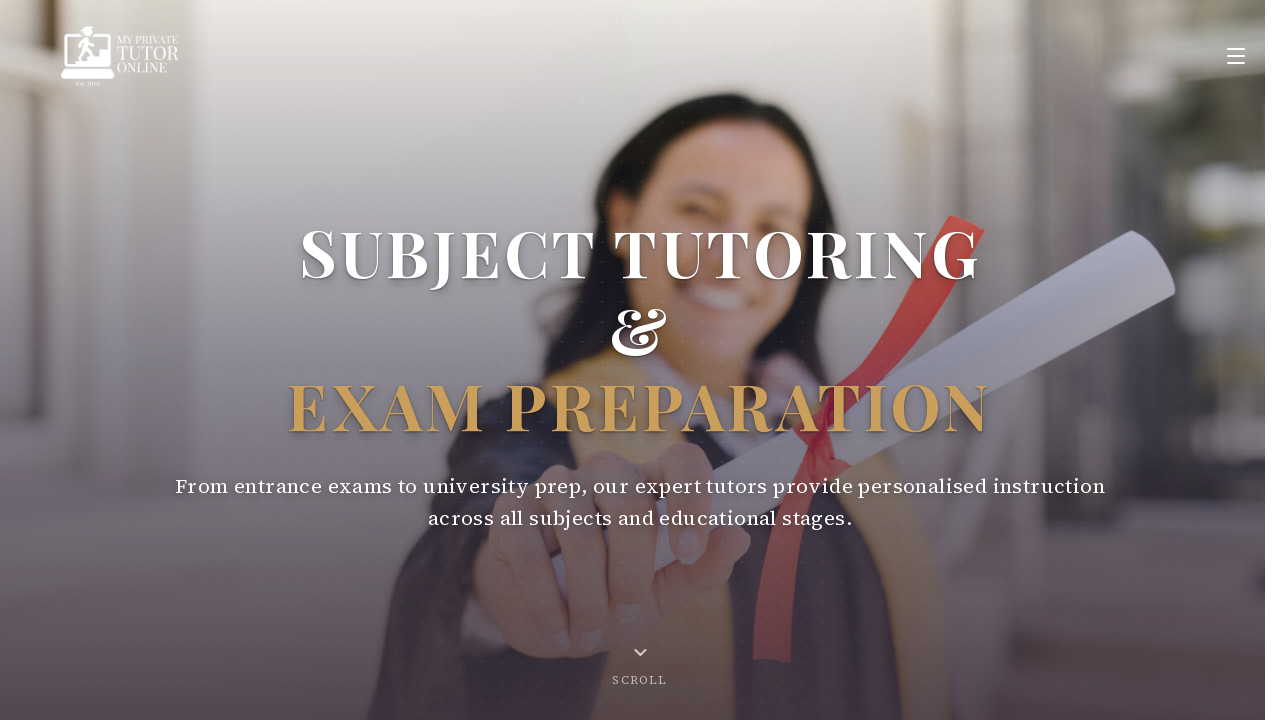

Set viewport to mobile size (375x667)
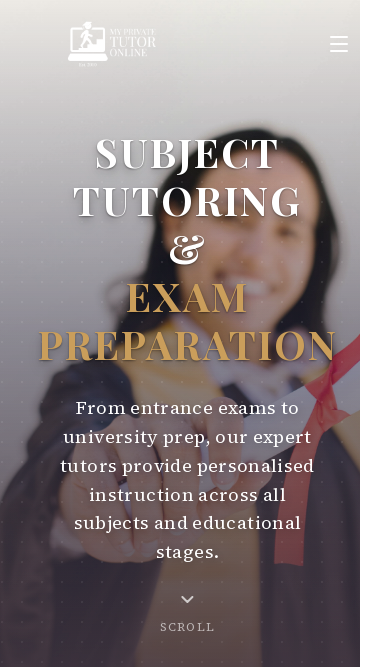

Waited for page network to be idle
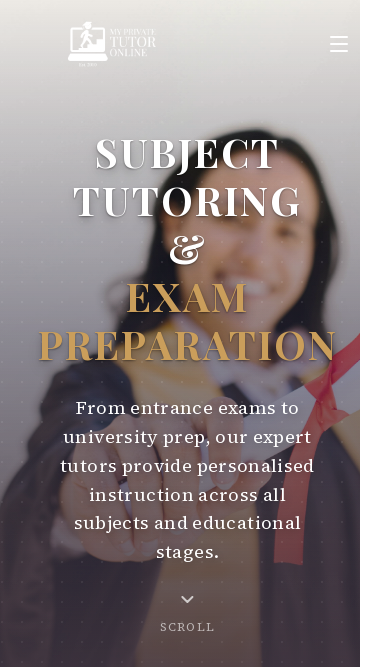

Waited 2 seconds for page rendering
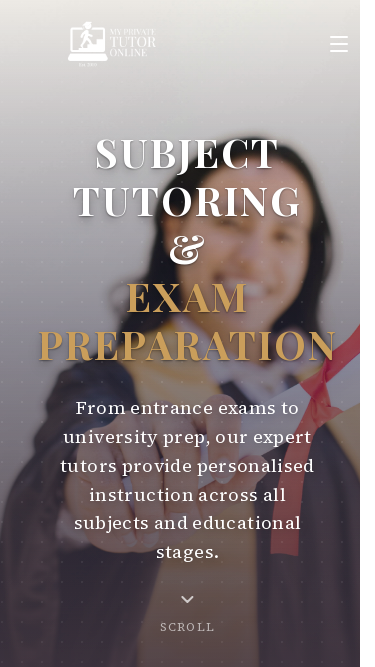

Located elements matching selector 'blockquote'
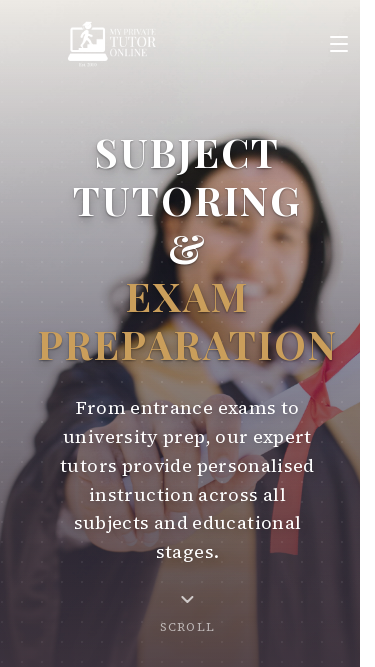

Located elements matching selector '.quote-section'
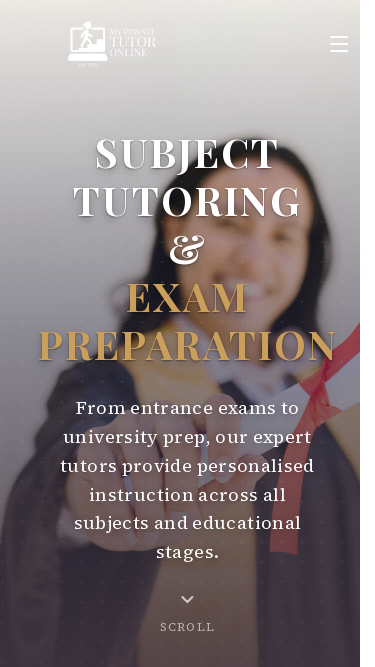

Located elements matching selector '.font-serif.italic'
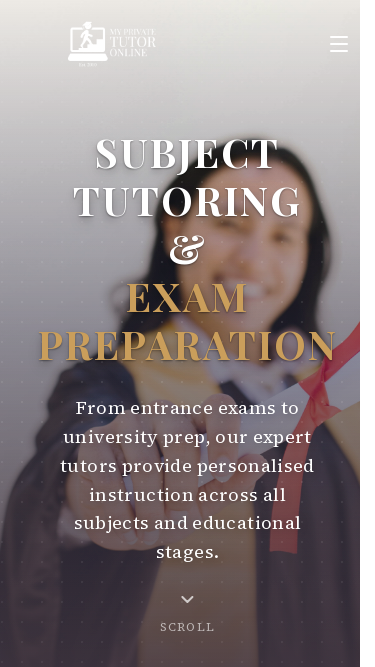

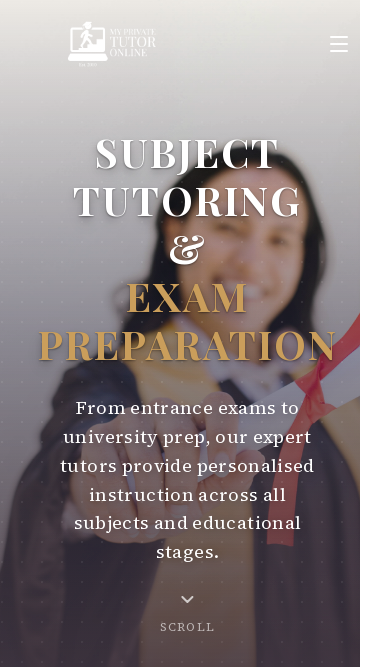